Navigates to an authentication UI course page and uses JavaScript evaluation to modify the title text content of an element on the page.

Starting URL: https://nikita-filonov.github.io/qa-automation-engineer-ui-course/#/auth/login

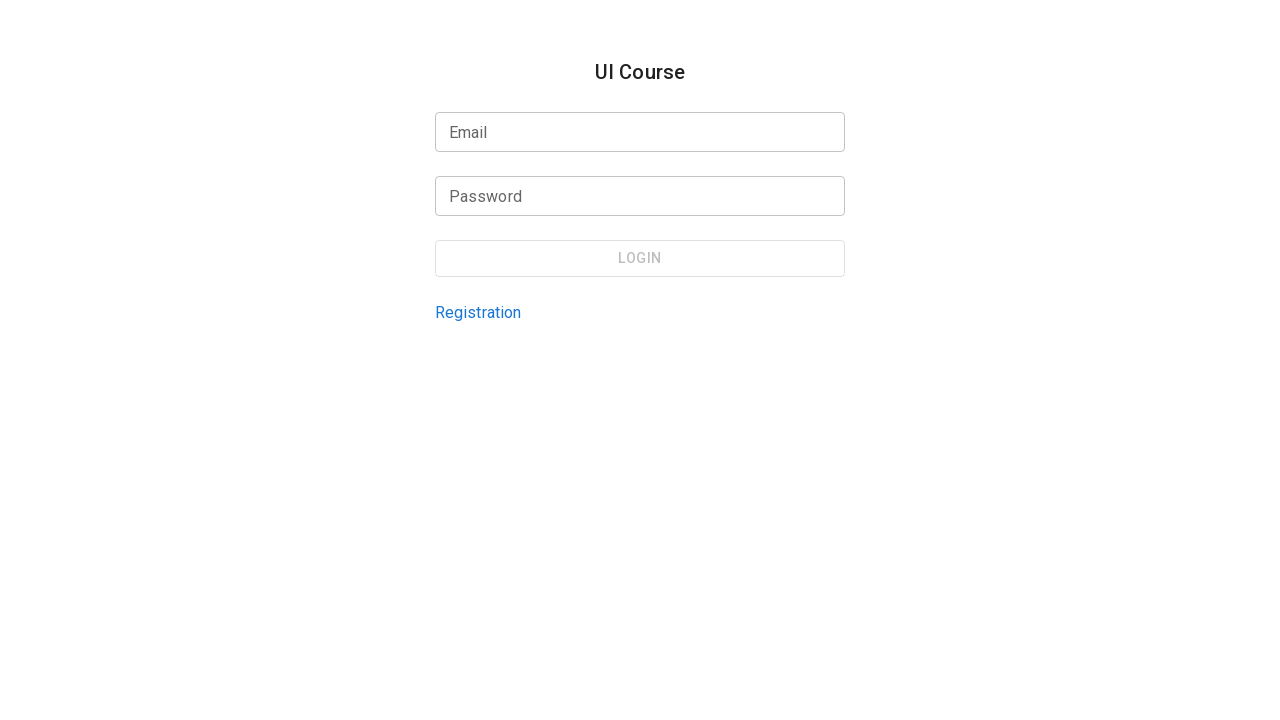

Waited for page to load (networkidle state)
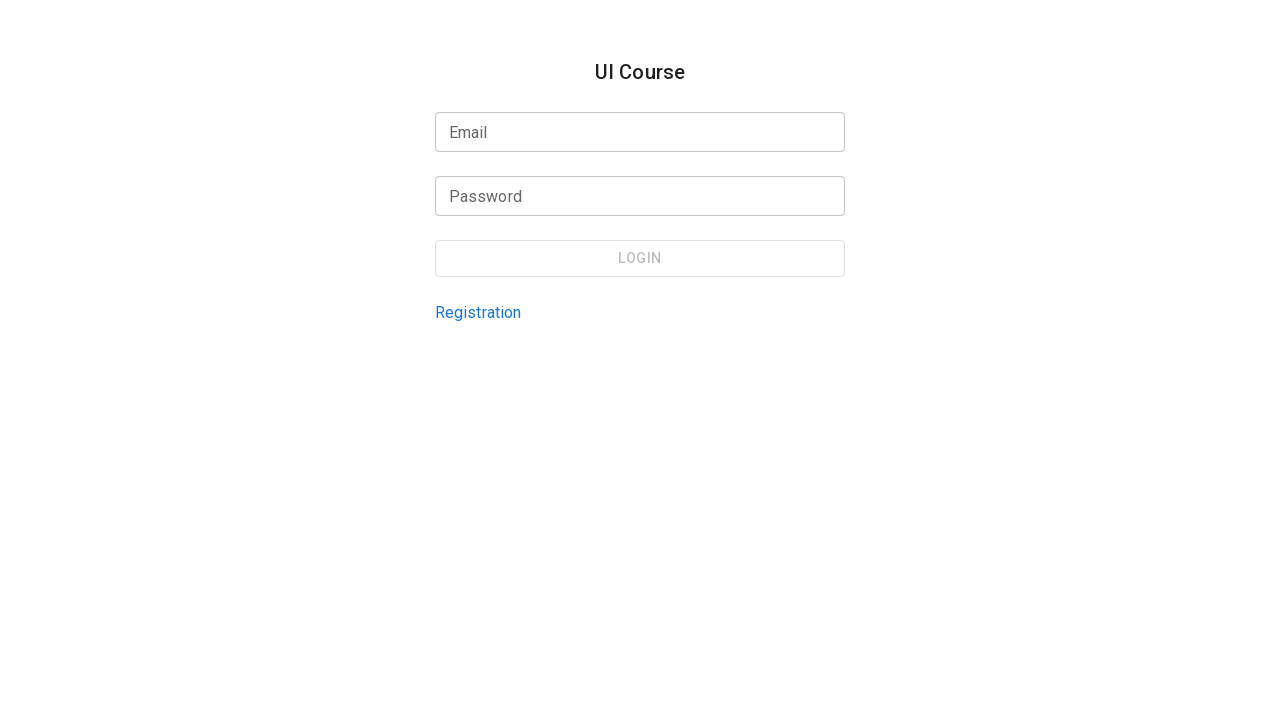

Modified title text content to 'New Text' using JavaScript evaluation
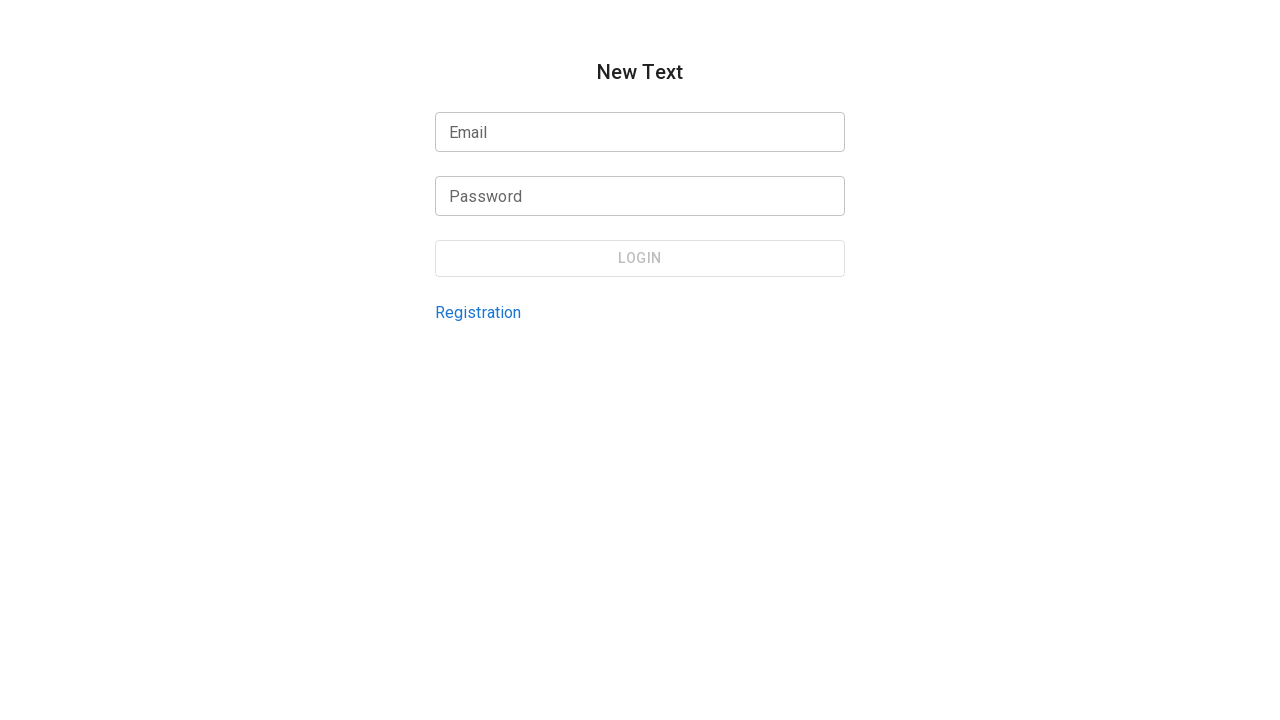

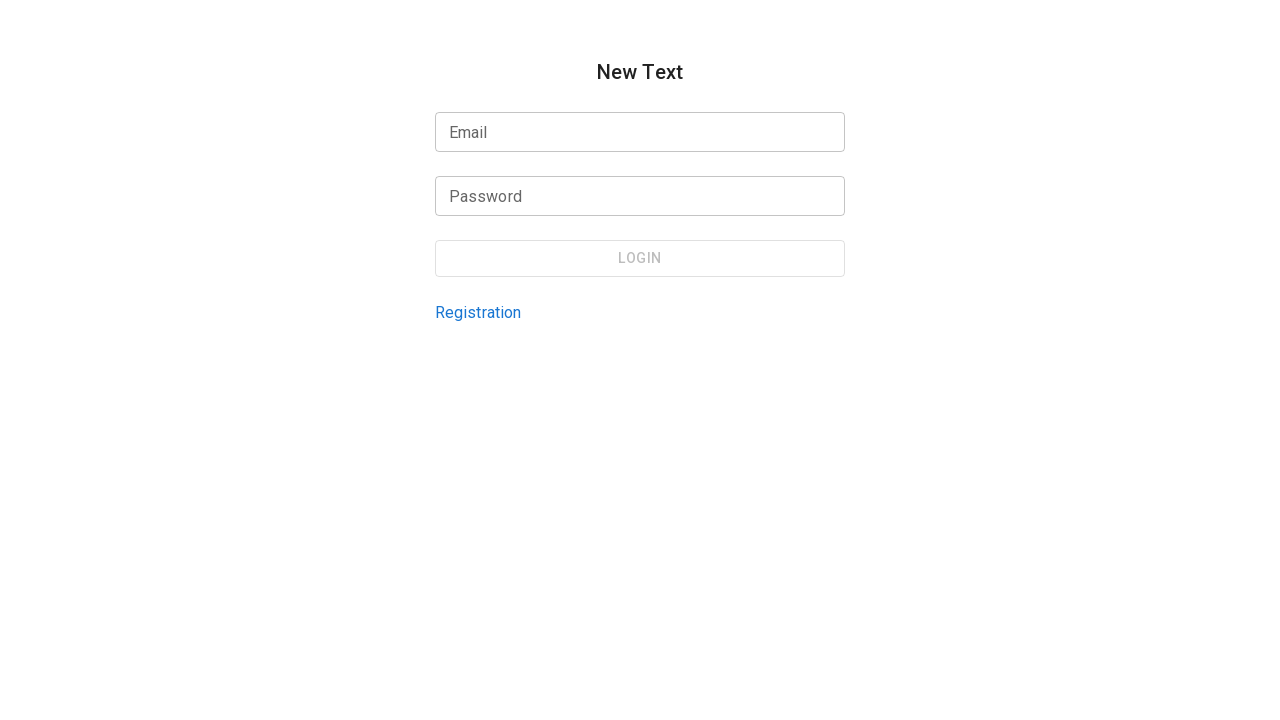